Tests number input field by entering values and using arrow keys to increment/decrement

Starting URL: http://the-internet.herokuapp.com/inputs

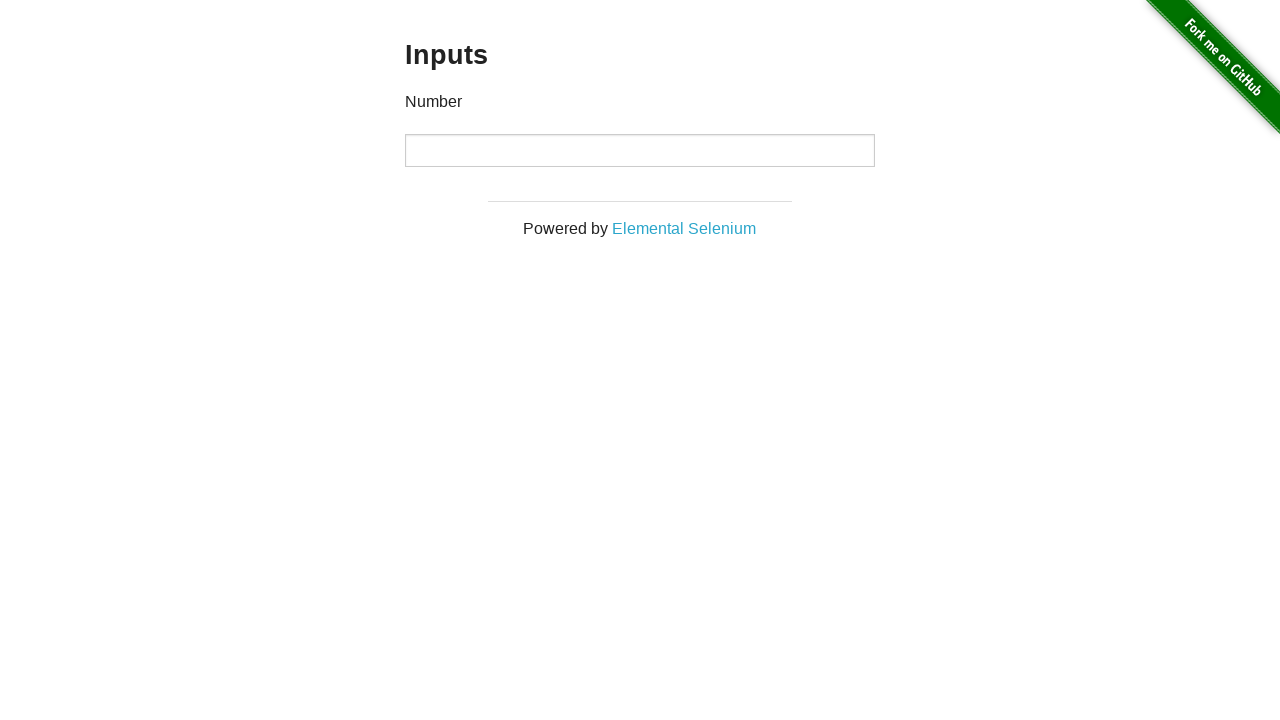

Located the number input field
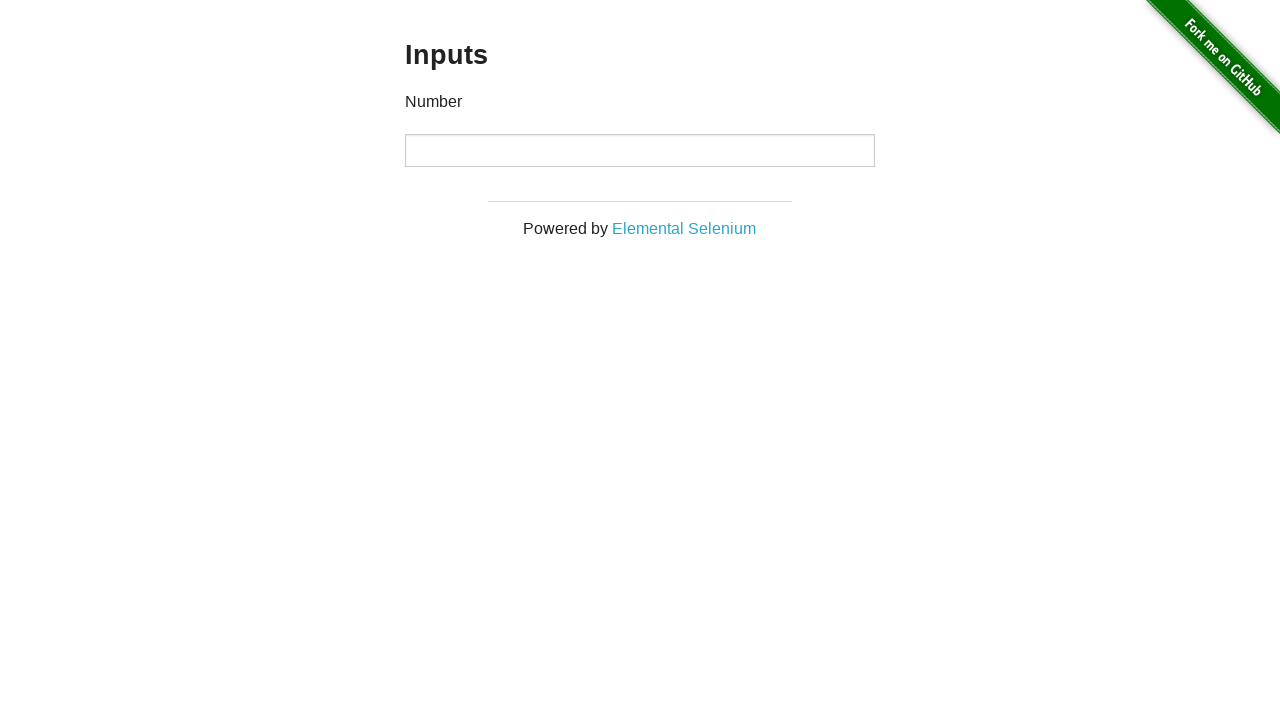

Filled input field with value '100' on input
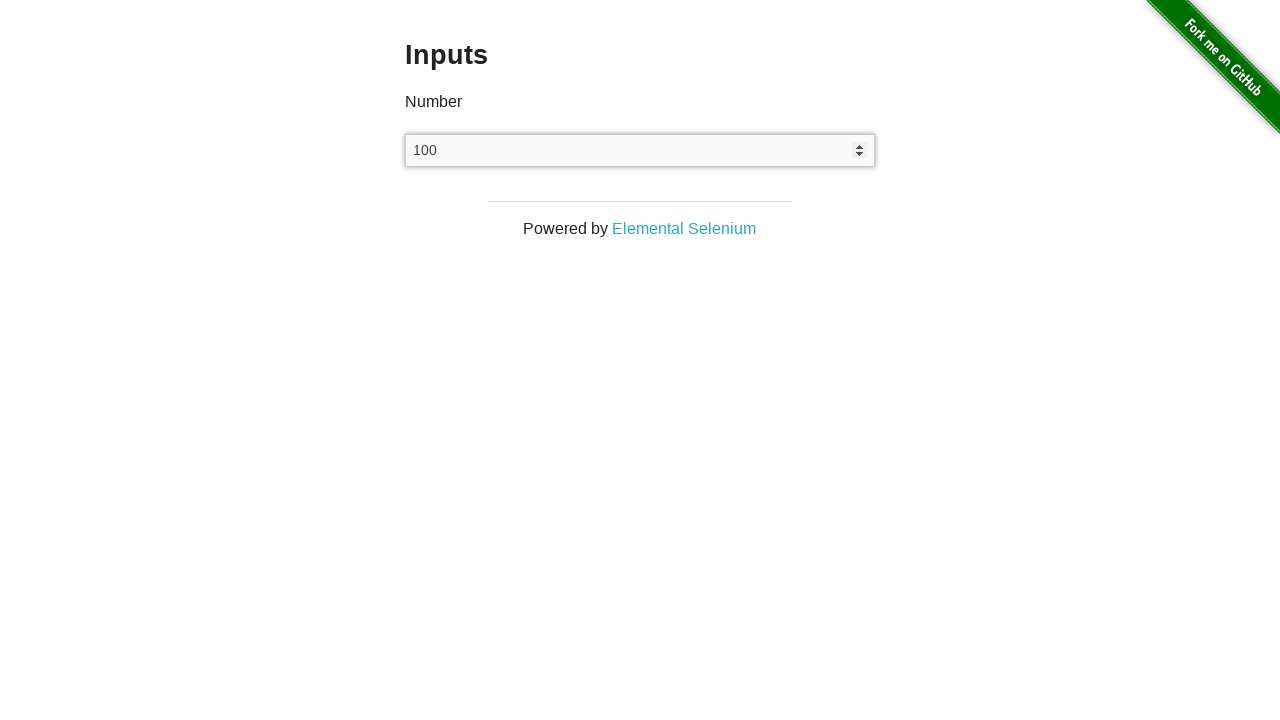

Asserted that input value equals '100'
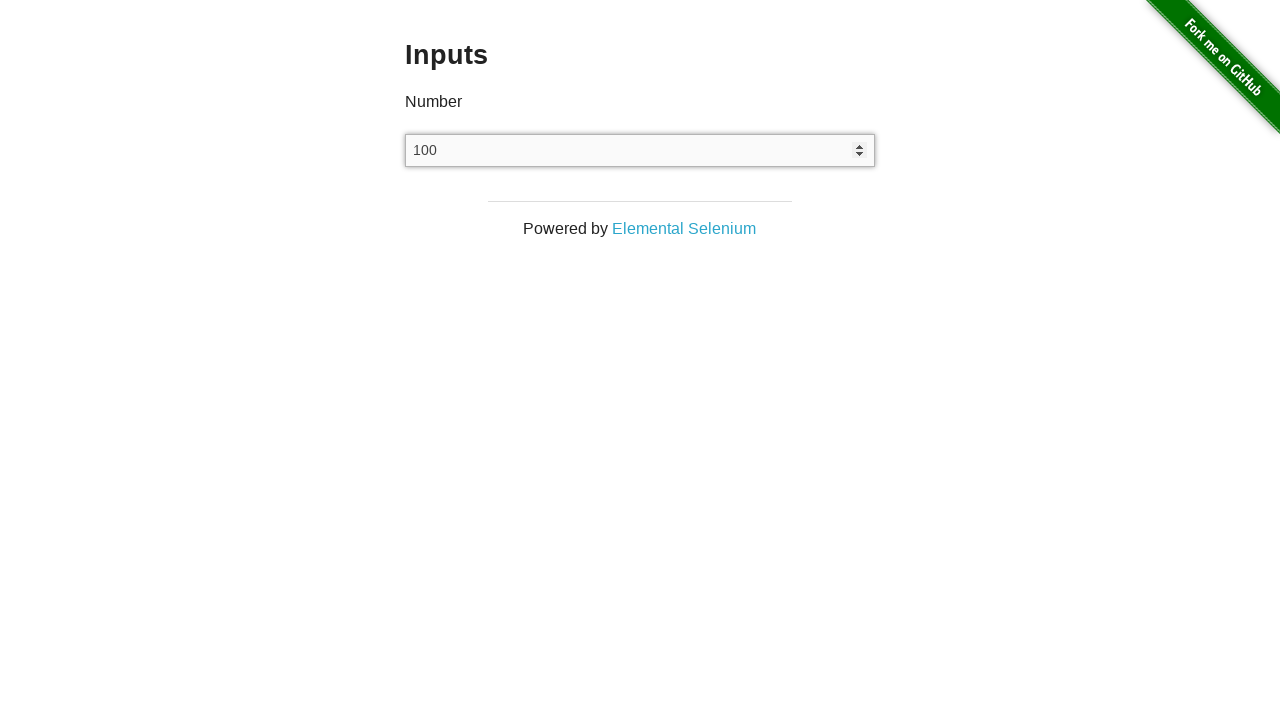

Filled input field with value '50' on input
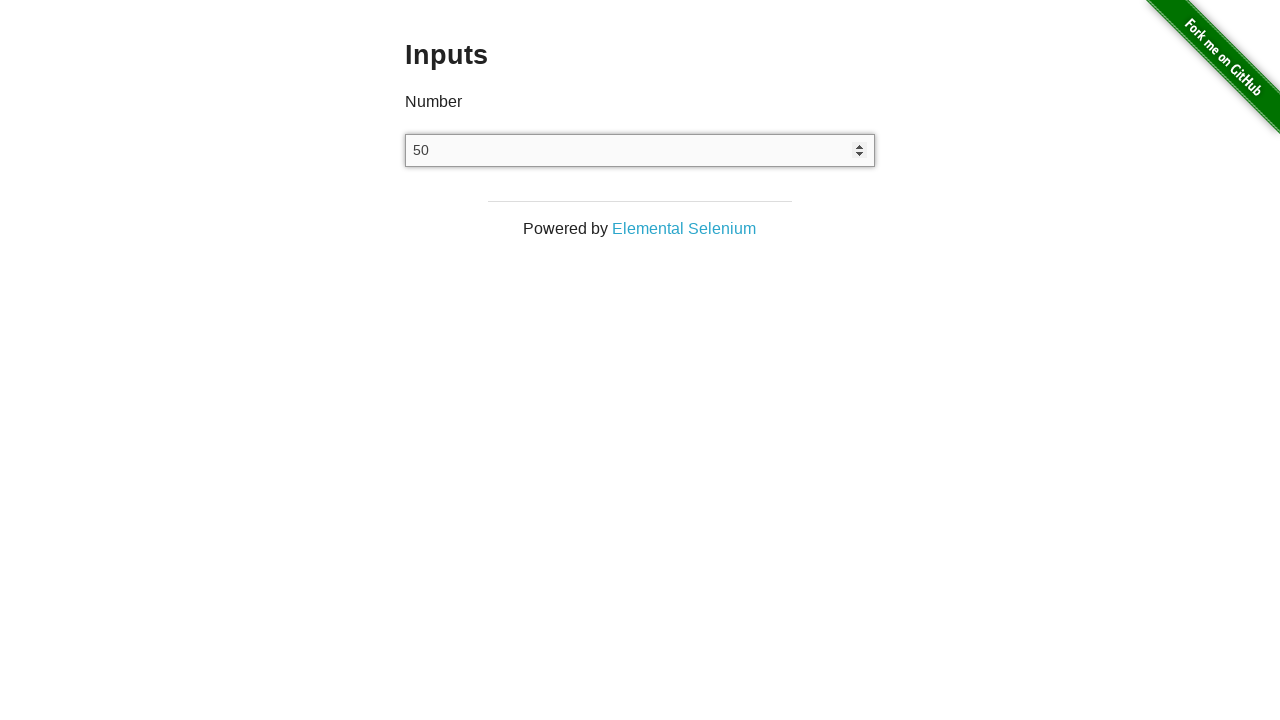

Pressed ArrowUp key to increment value on input
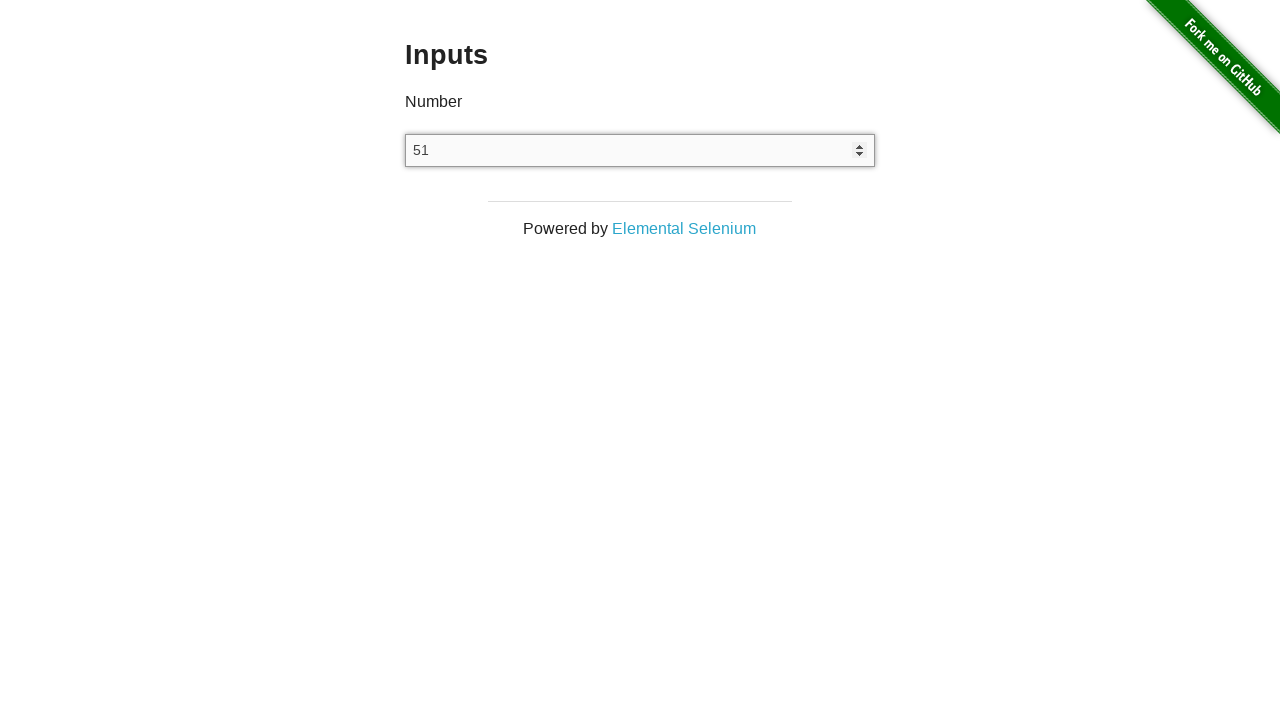

Asserted that input value equals '51' after arrow up
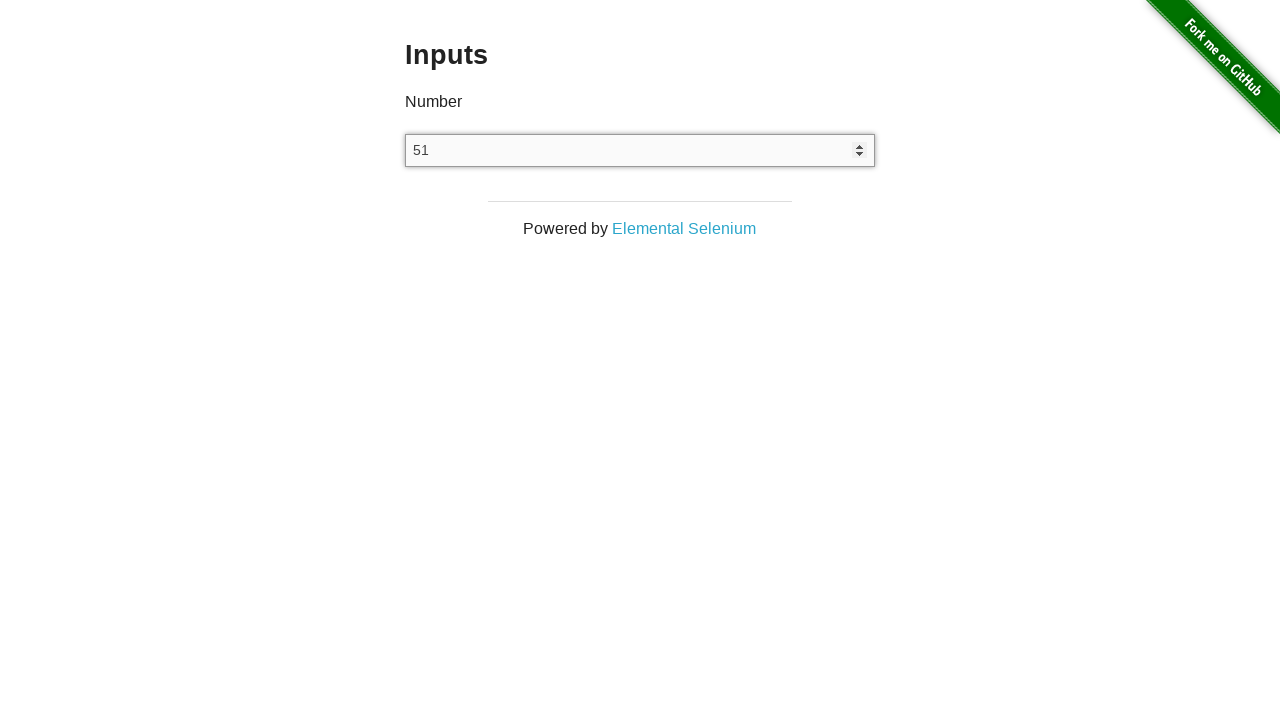

Pressed ArrowDown key to decrement value on input
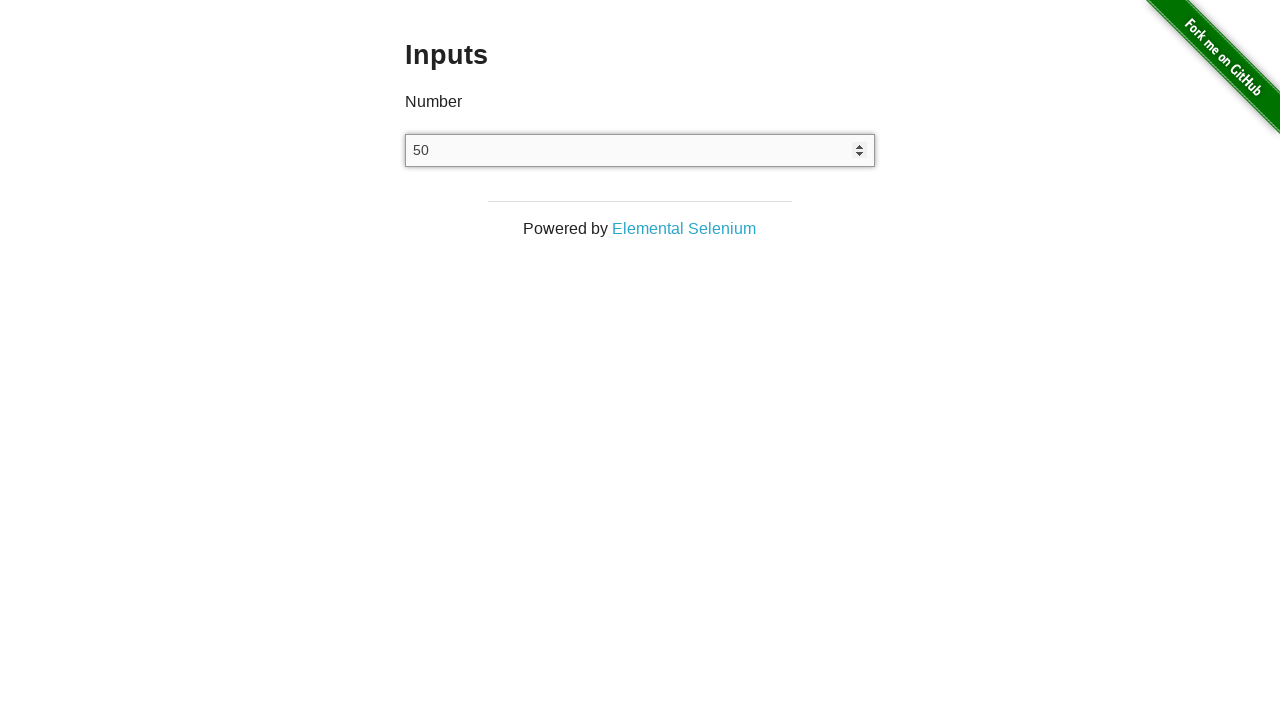

Asserted that input value equals '50' after arrow down
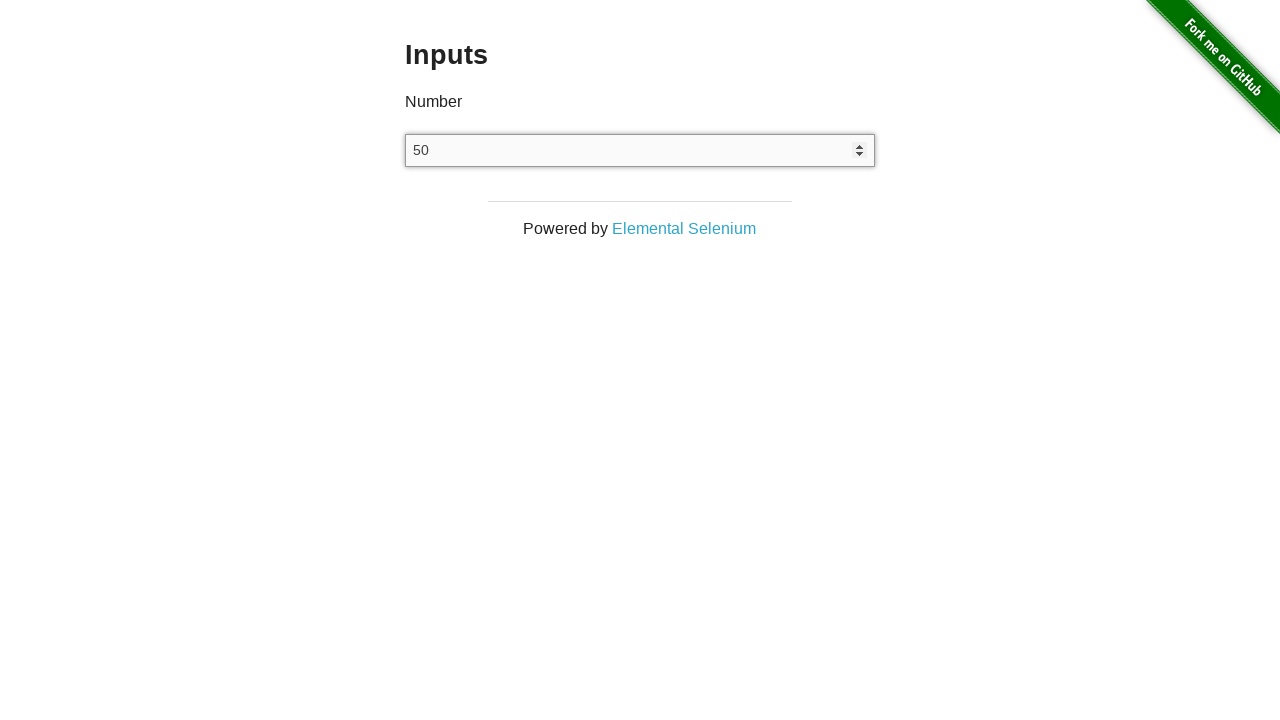

Cleared the input field on input
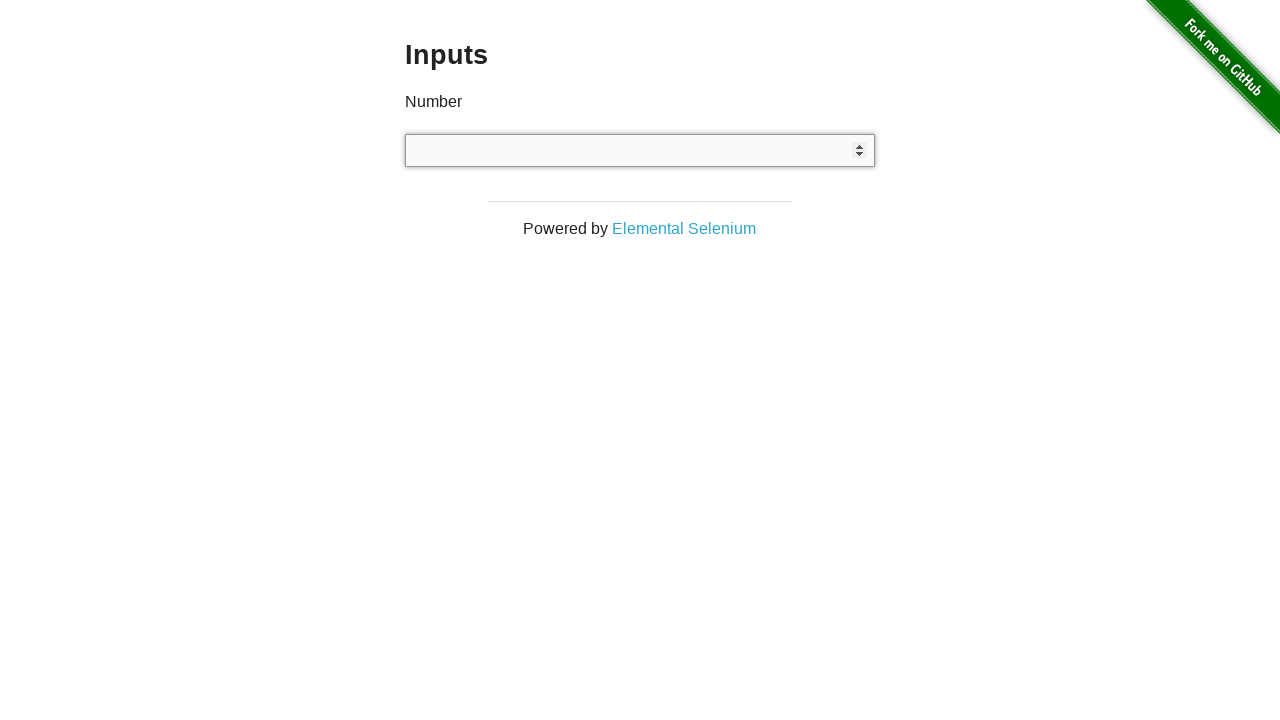

Typed non-numeric value 'abc' into number input field on input
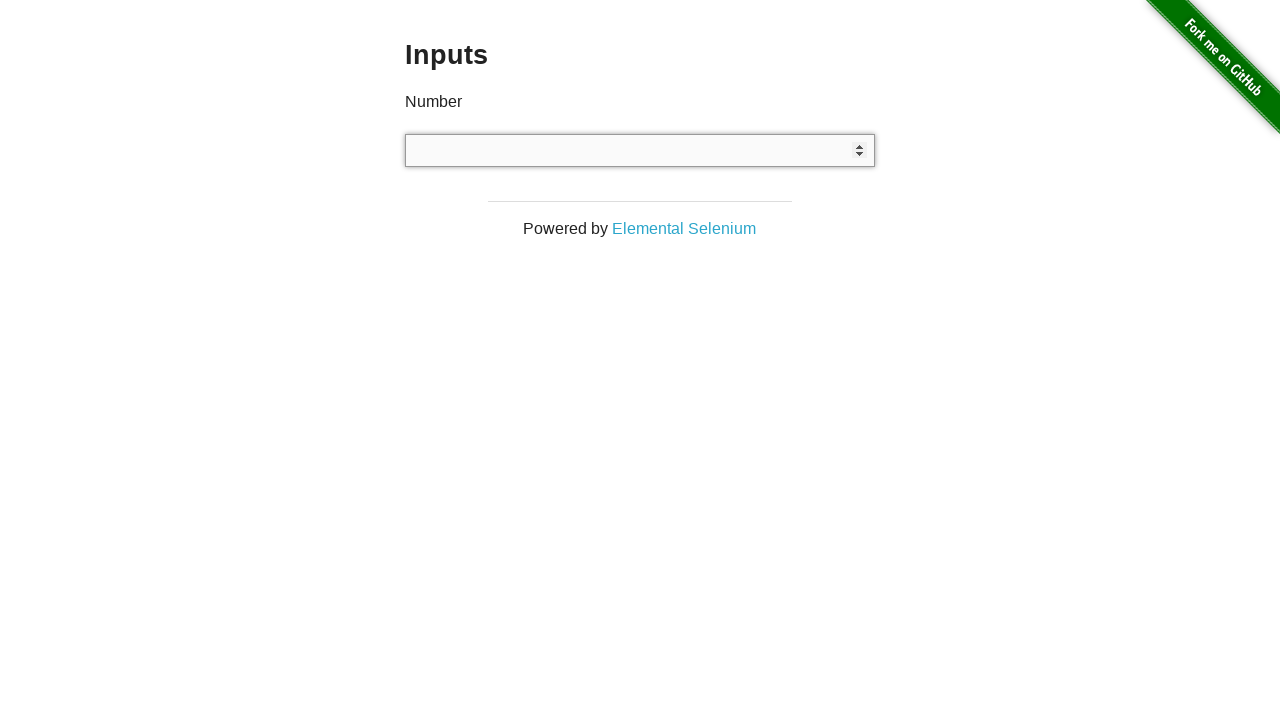

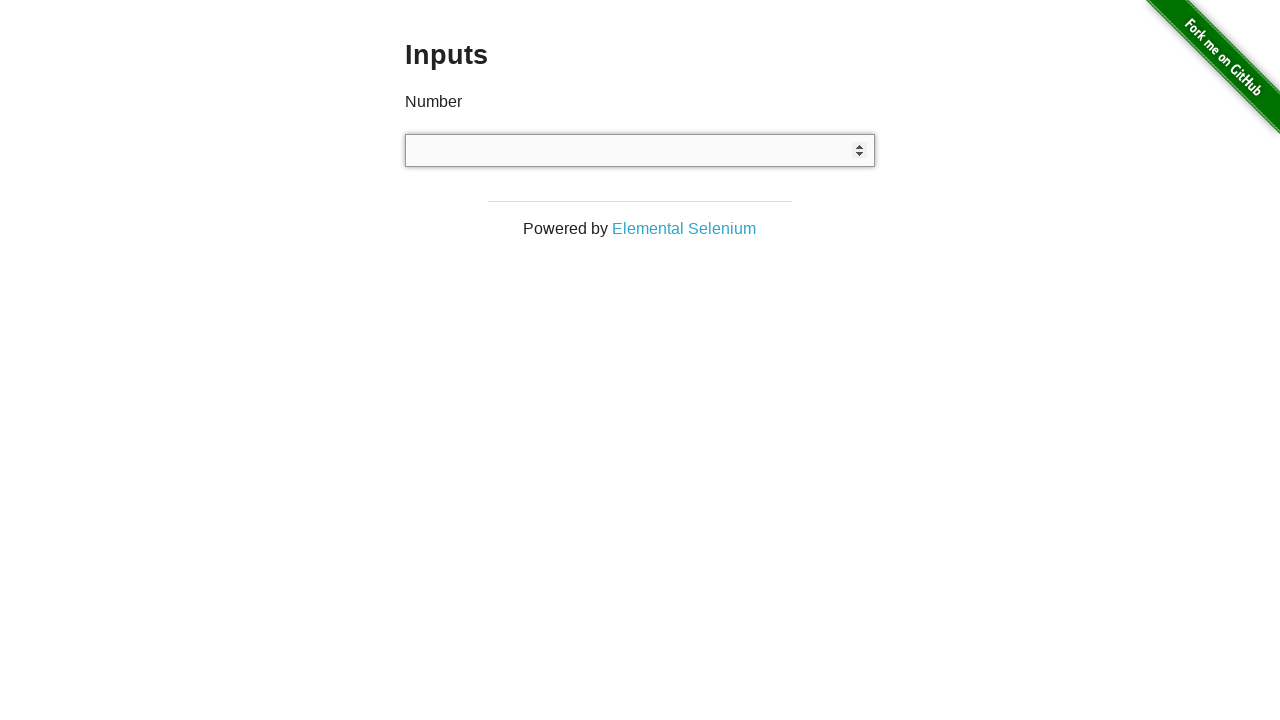